Tests drag and drop functionality by dragging an element from source to destination within an iframe on jQuery UI demo page

Starting URL: https://jqueryui.com/droppable/

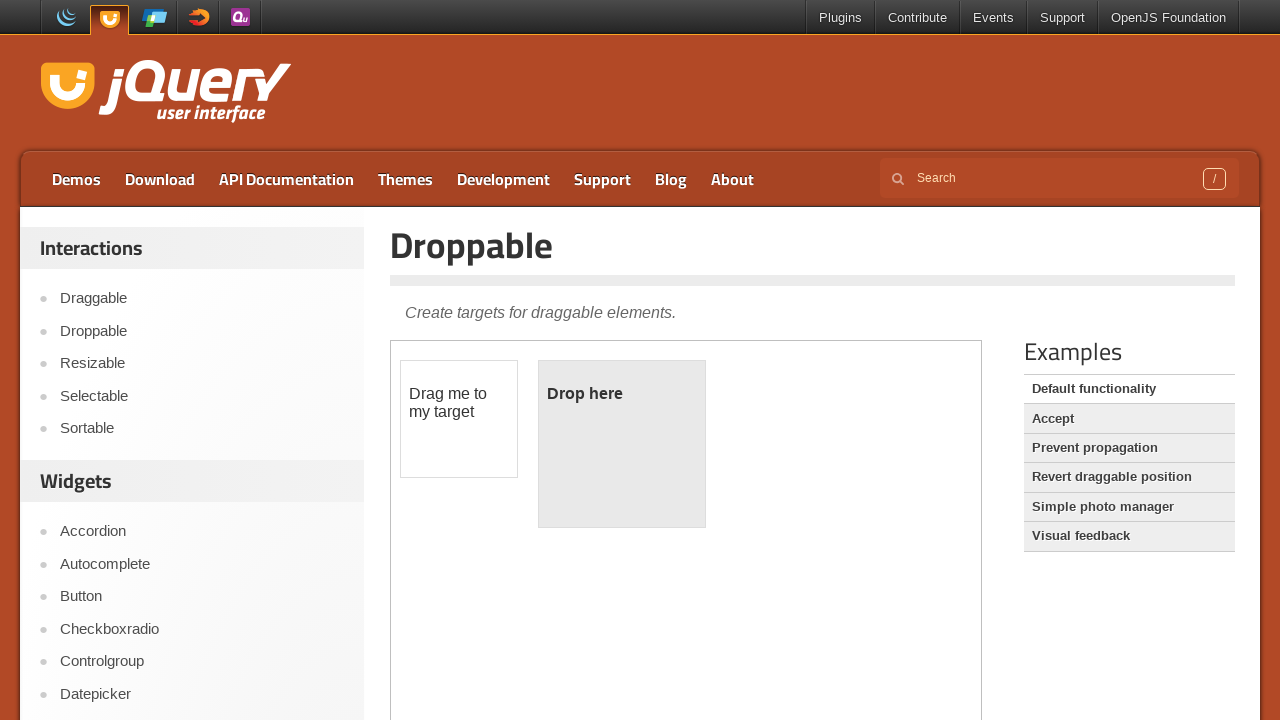

Located the demo iframe on jQuery UI droppable page
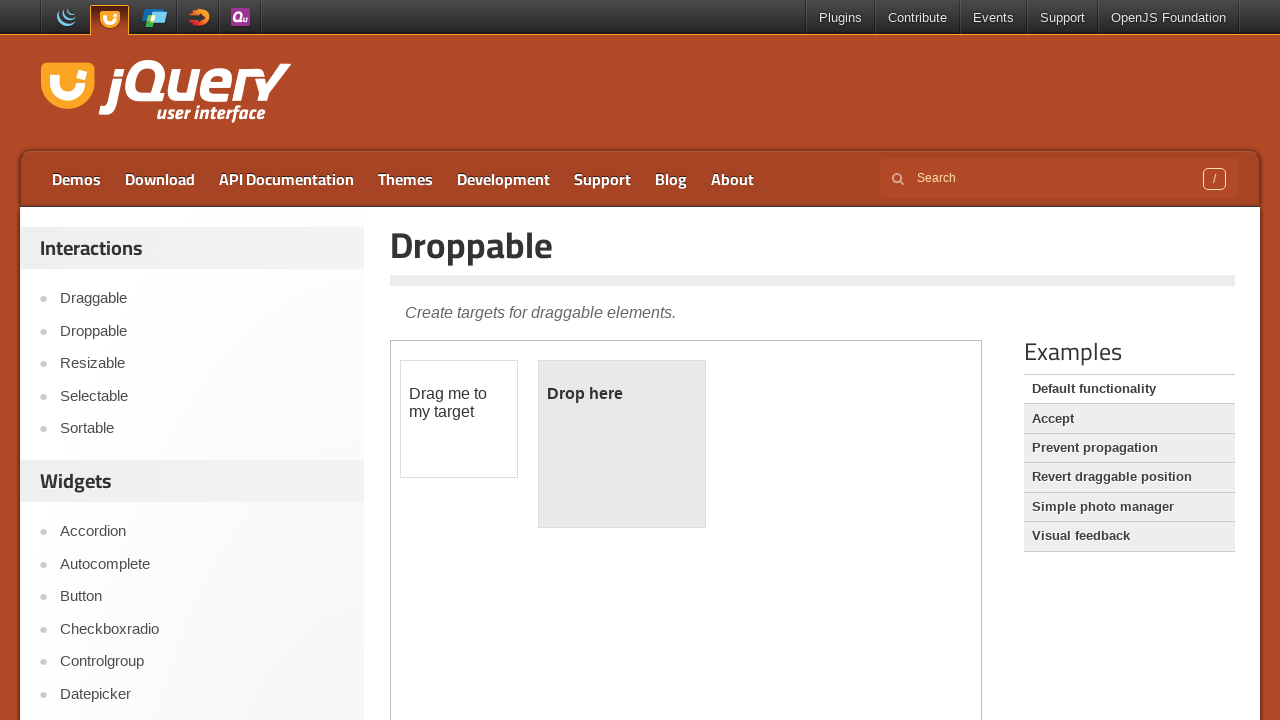

Located the draggable element within the iframe
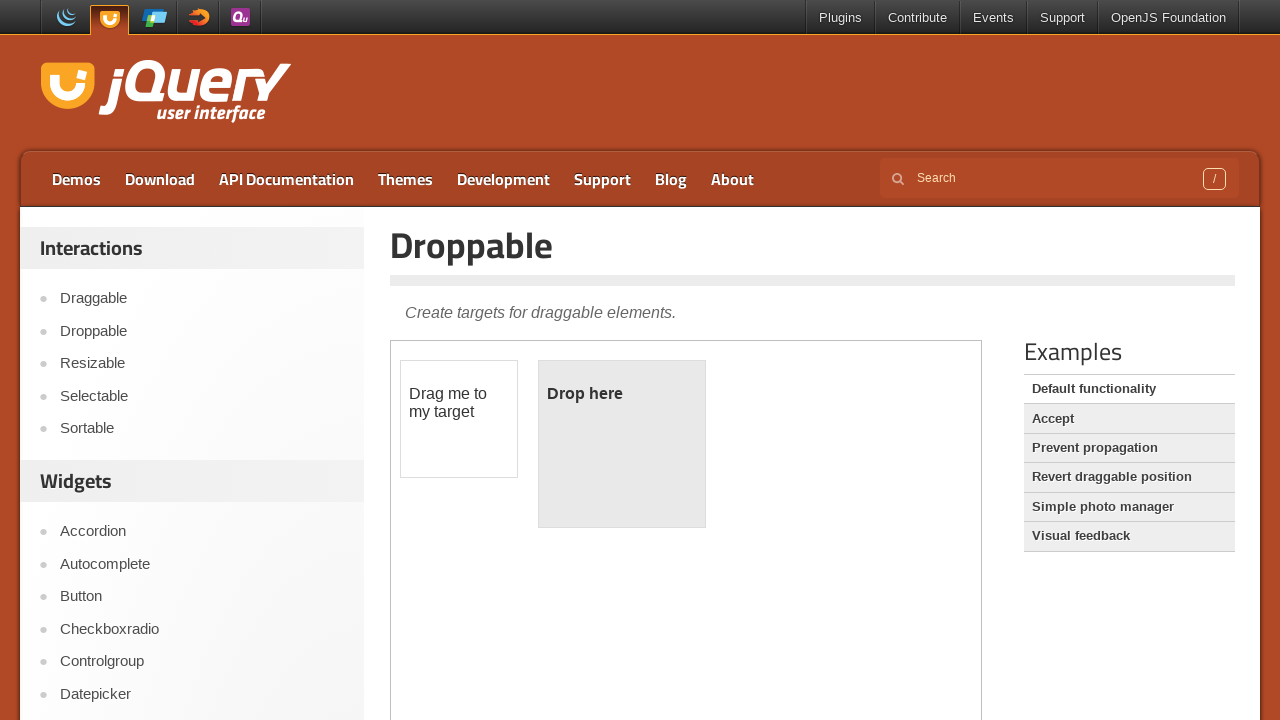

Located the droppable element within the iframe
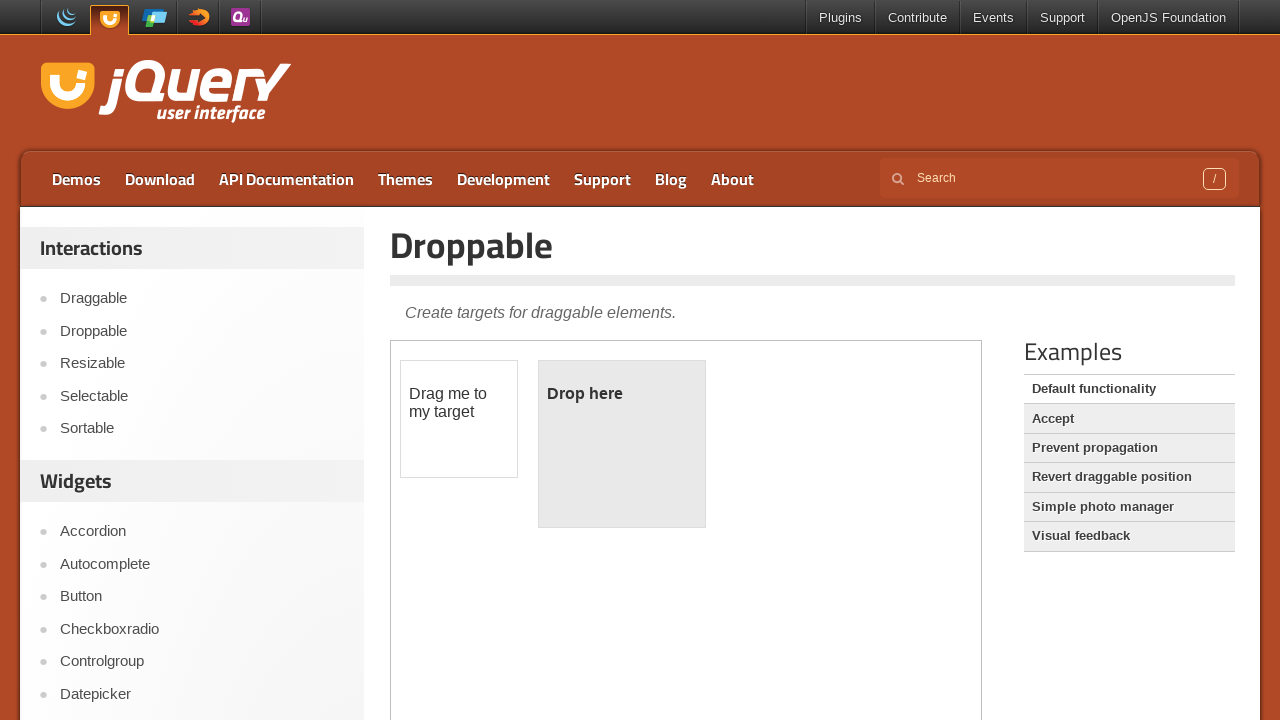

Dragged draggable element to droppable element at (622, 444)
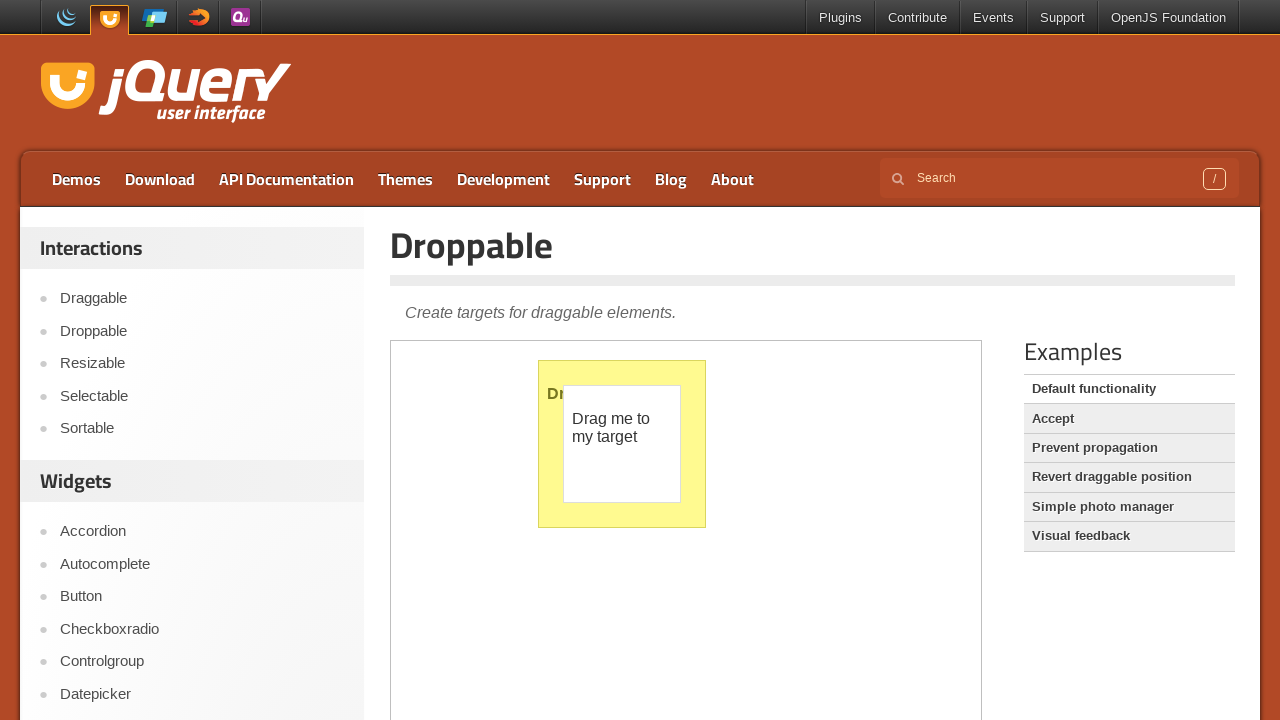

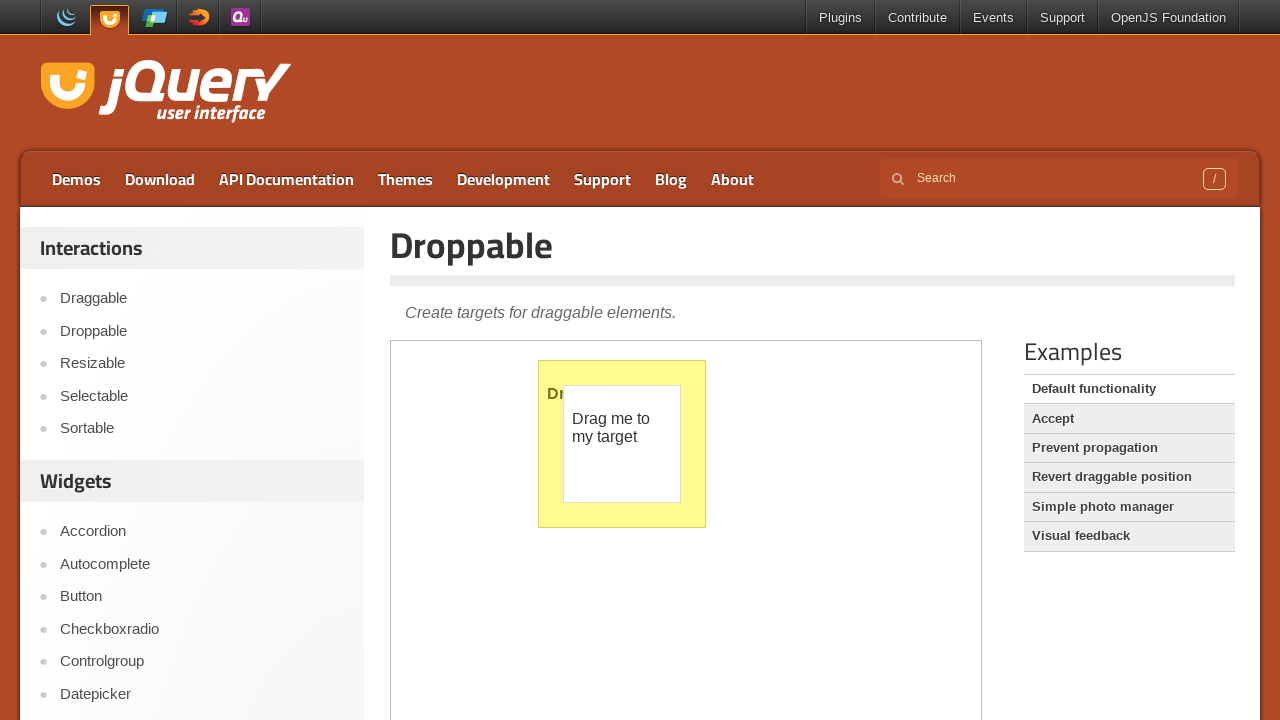